Tests the upload-download page by navigating to it and verifying the upload file input element is present

Starting URL: https://demoqa.com/upload-download

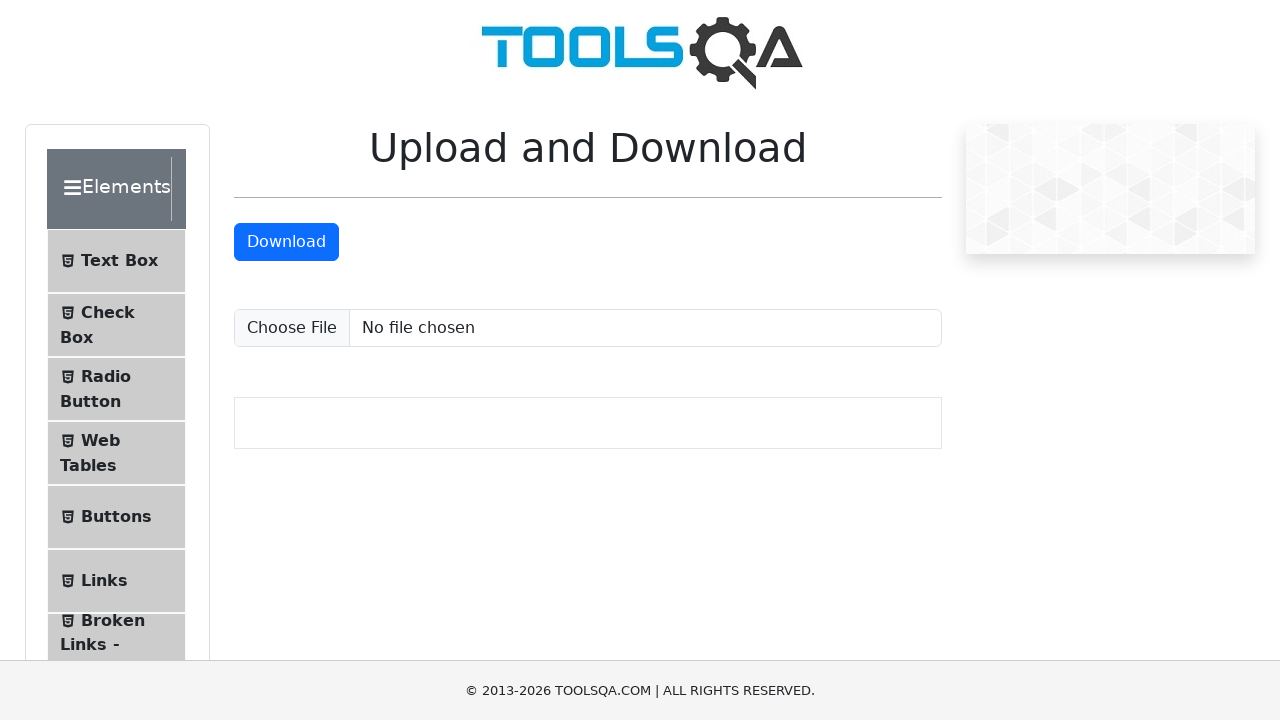

Navigated to upload-download page at https://demoqa.com/upload-download
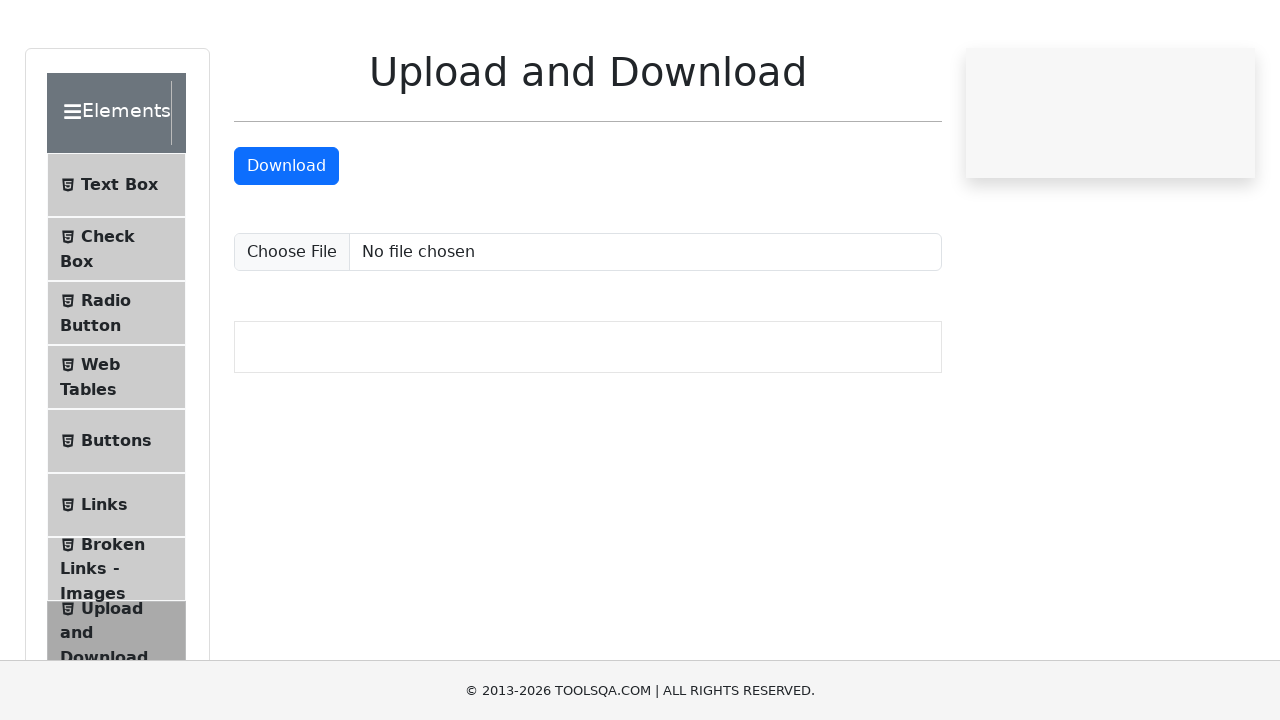

Upload file input element (#uploadFile) is present
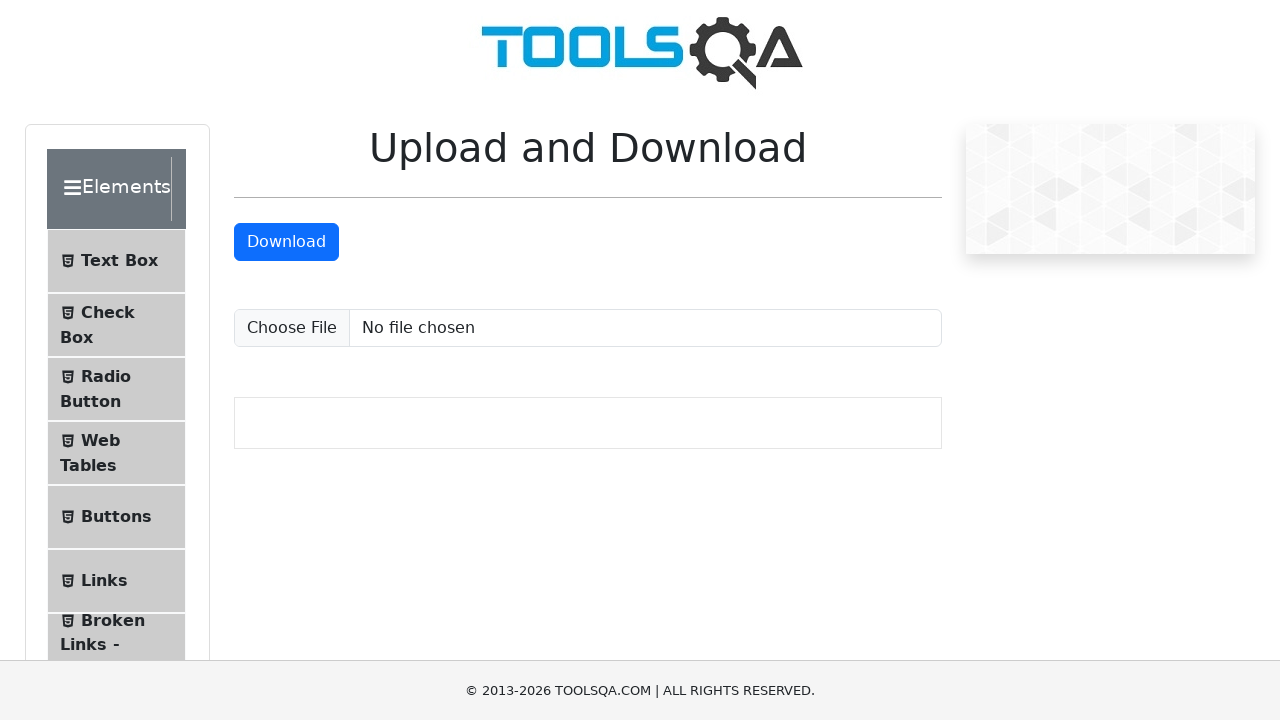

Verified upload file input element is visible
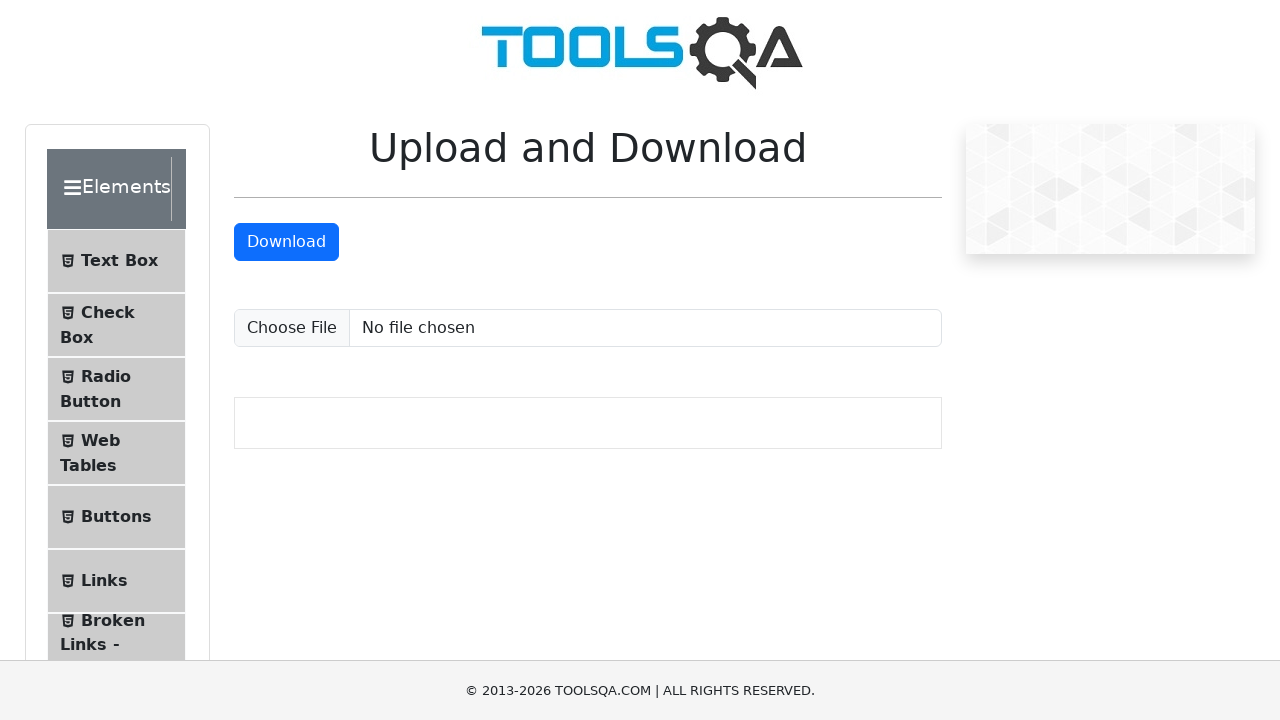

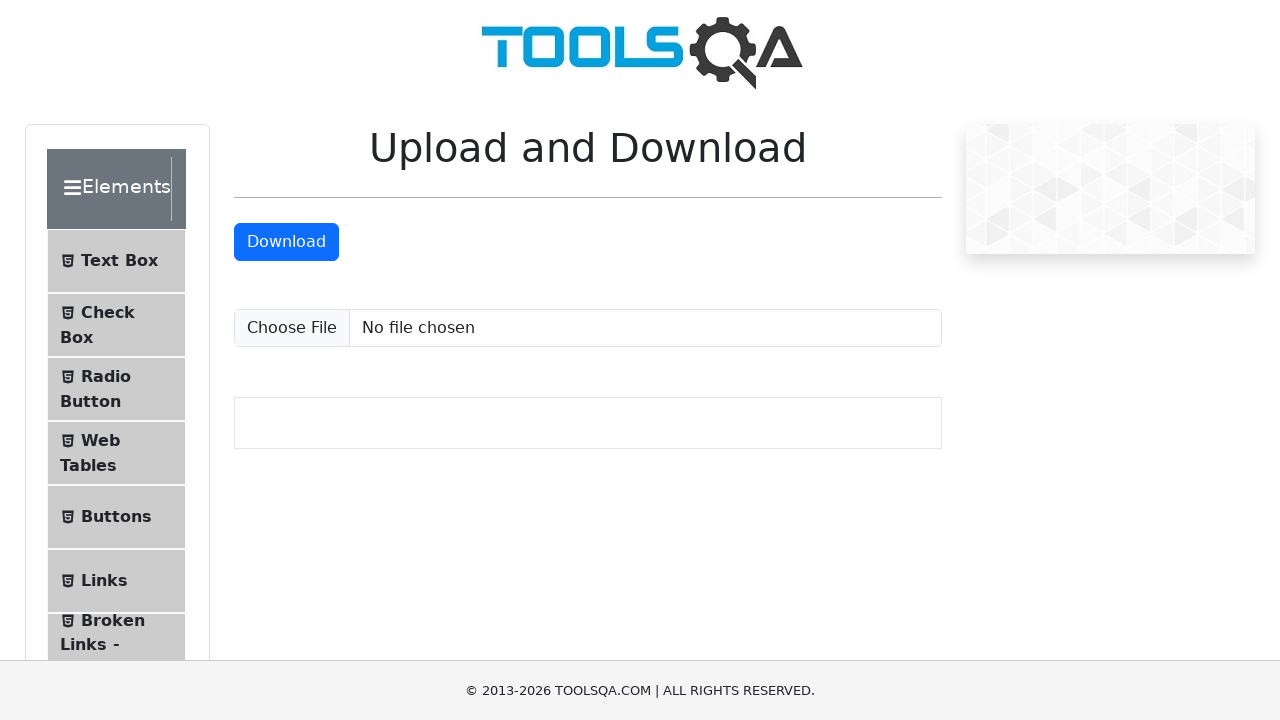